Verifies that the company branding logo is displayed on the OrangeHRM login page

Starting URL: https://opensource-demo.orangehrmlive.com/web/index.php/auth/login

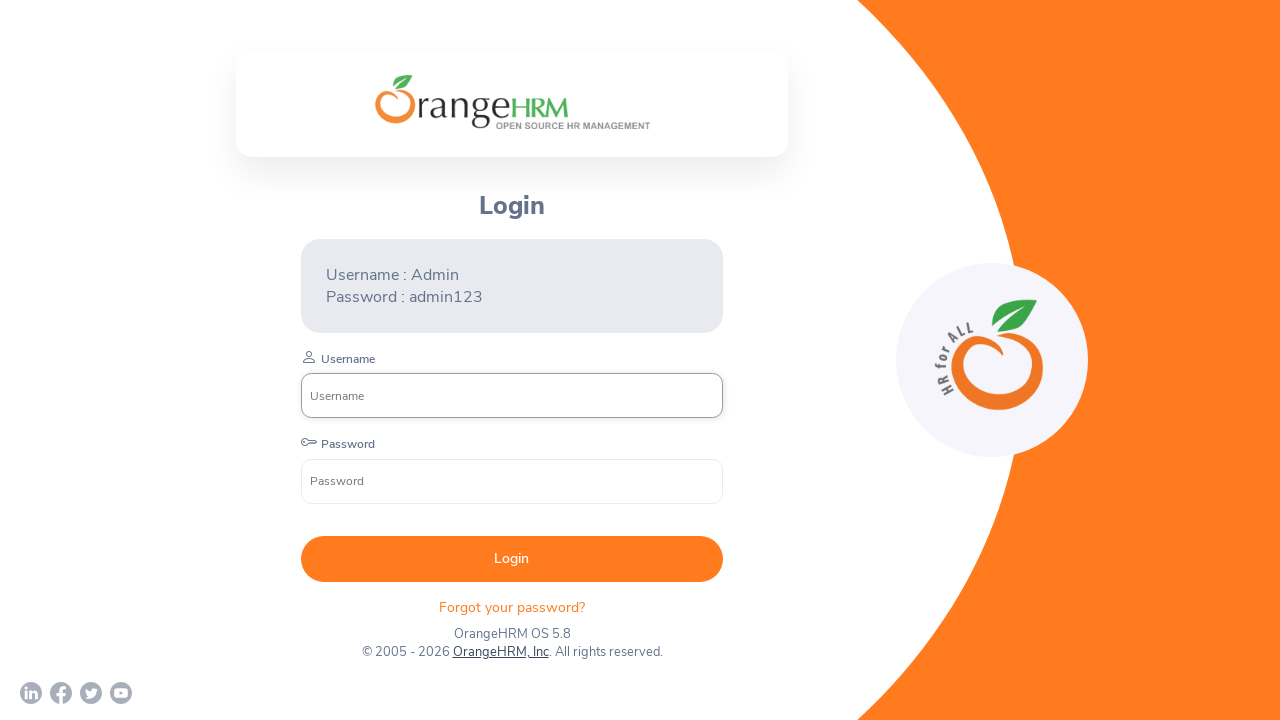

Located company branding logo element
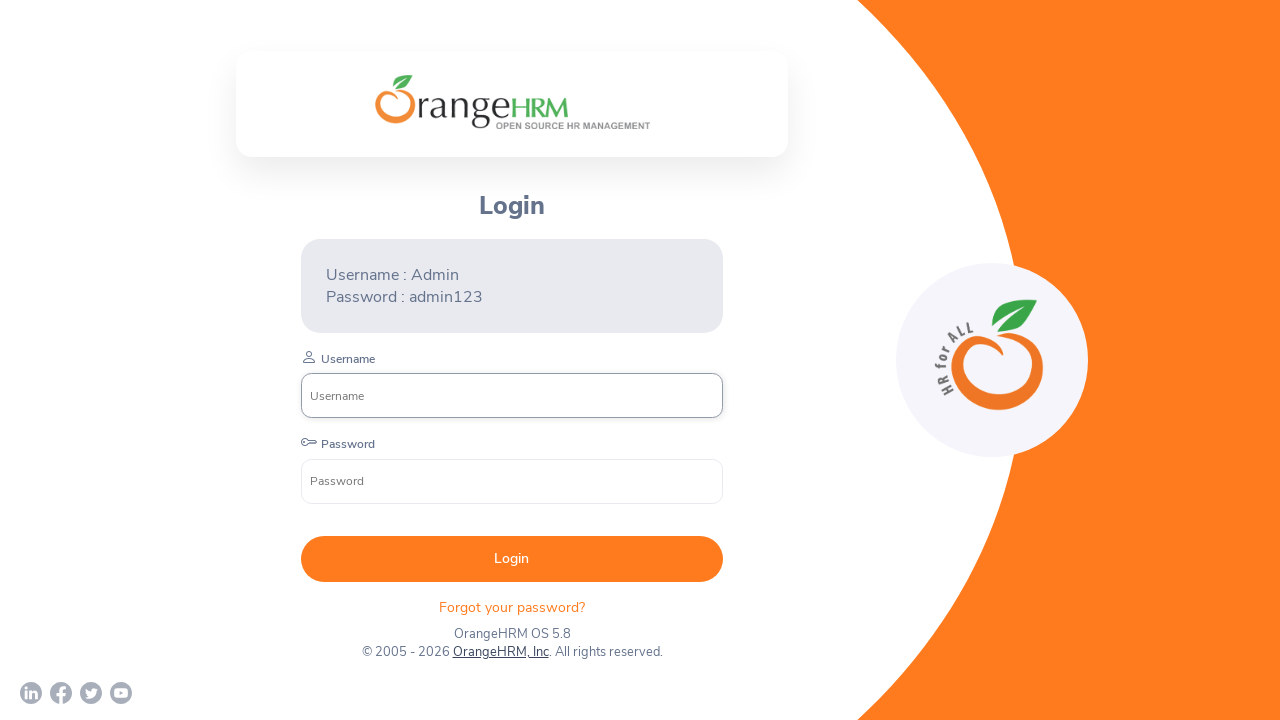

Waited for company branding logo to become visible
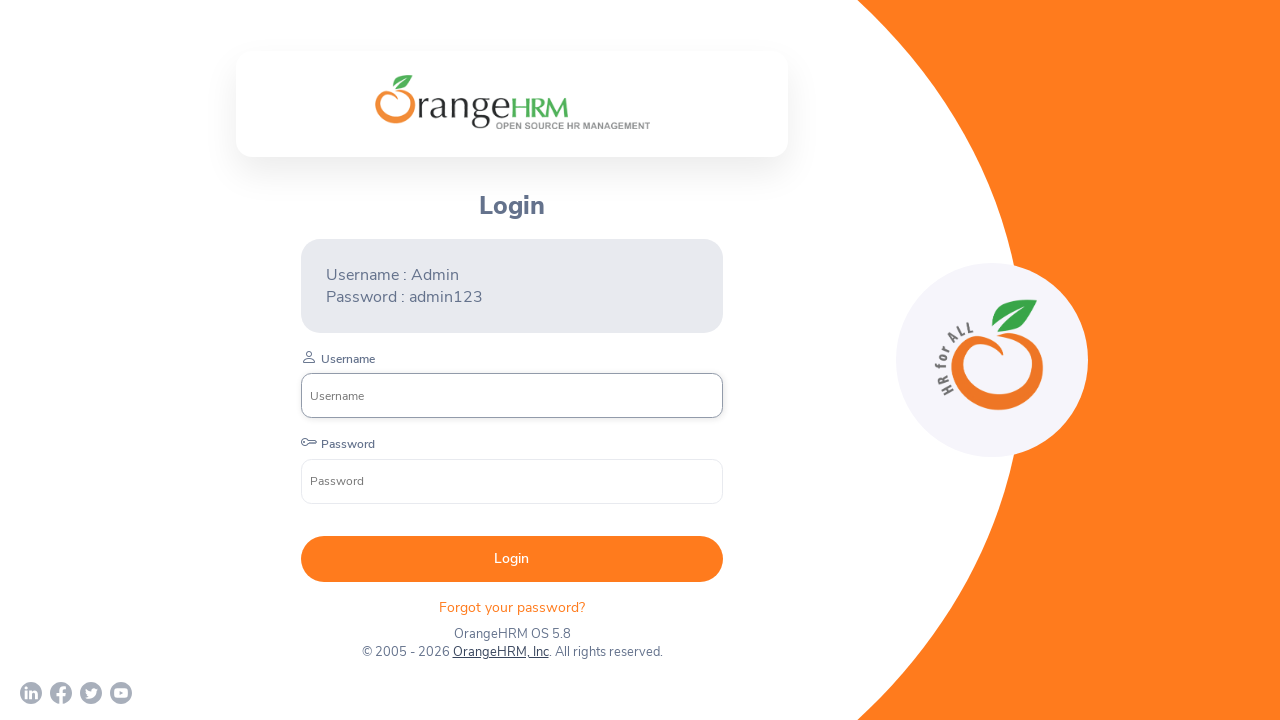

Verified that company branding logo is visible on the OrangeHRM login page
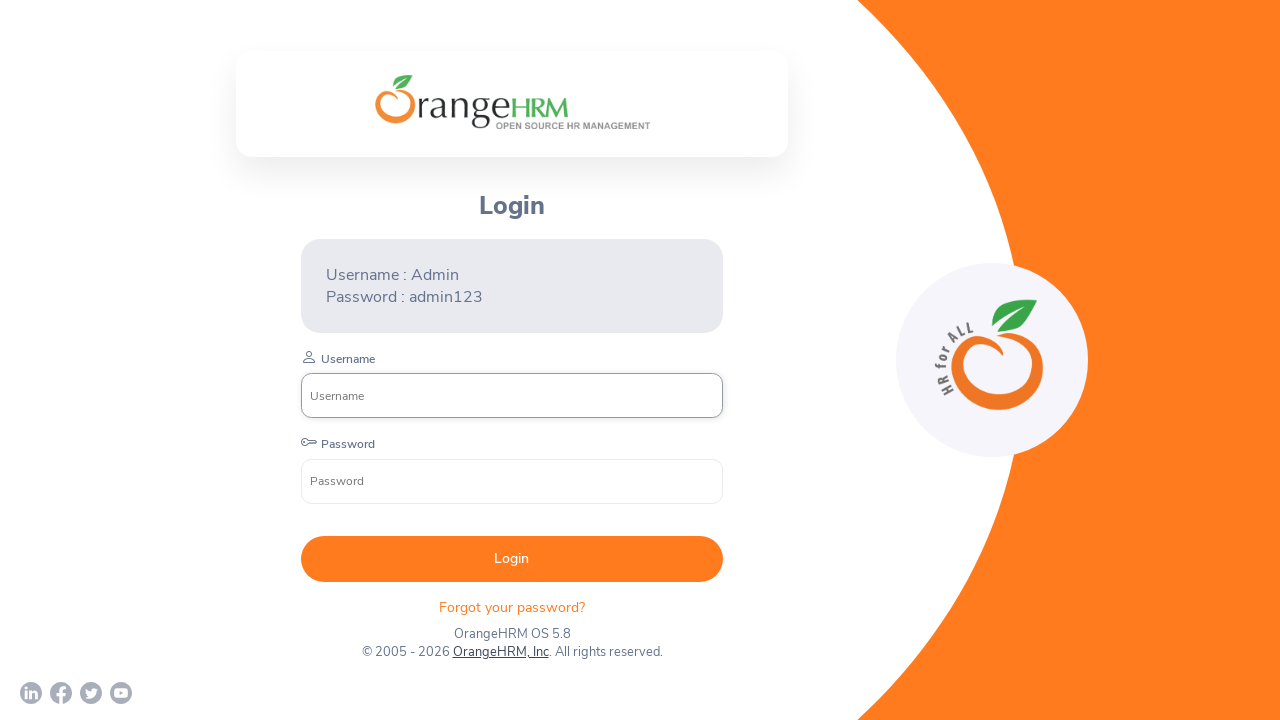

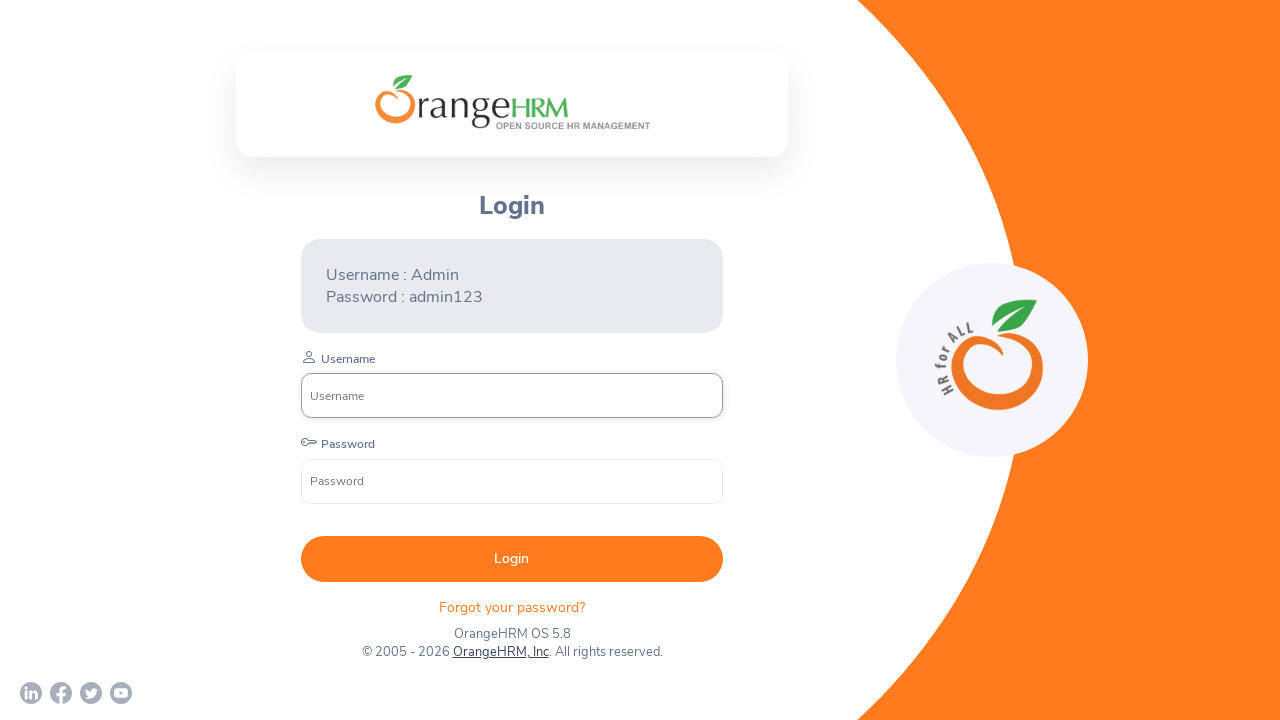